Tests the enabled/disabled state of two buttons on the omayo test page by checking if button1 and button2 are enabled

Starting URL: https://omayo.blogspot.com/

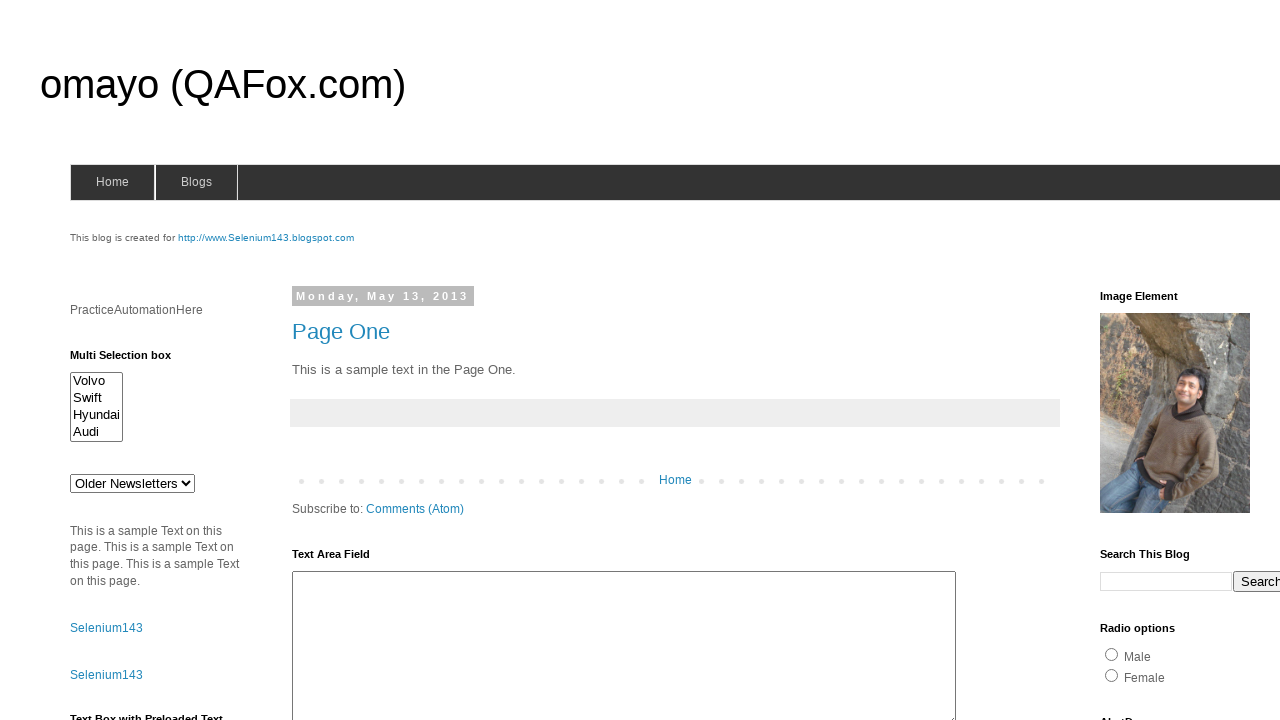

Navigated to omayo test page
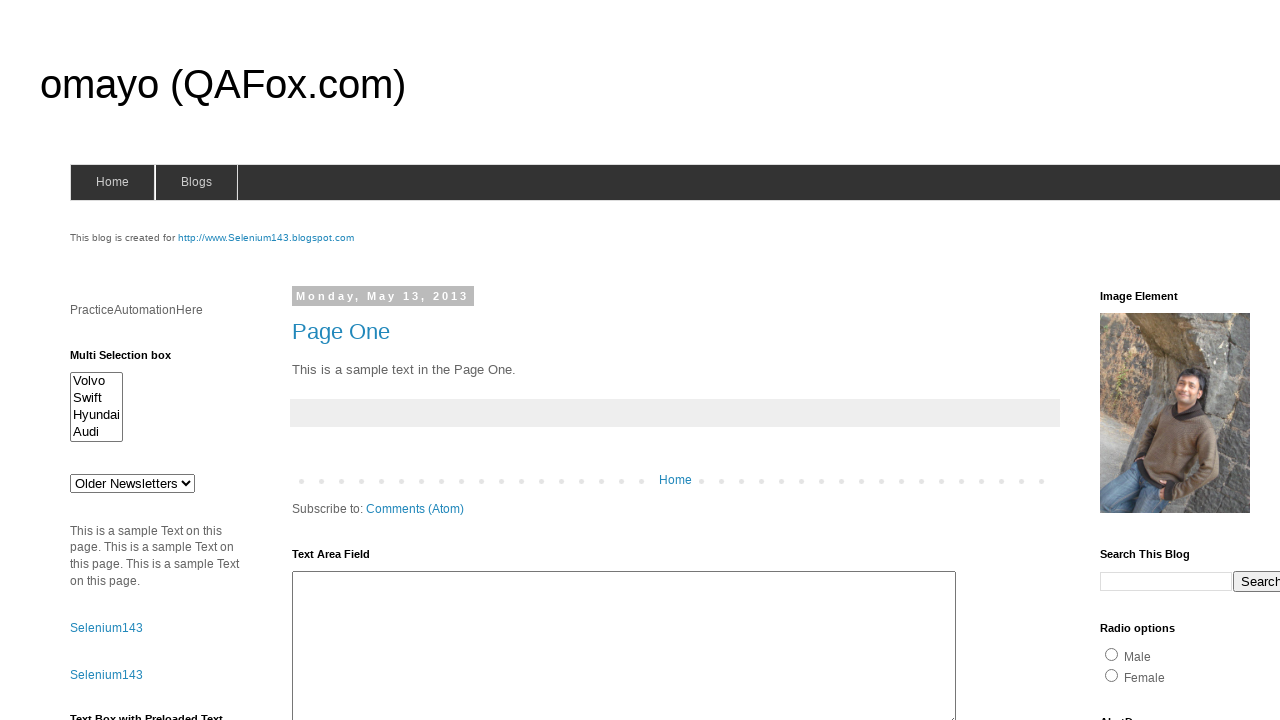

Waited for button2 to be visible
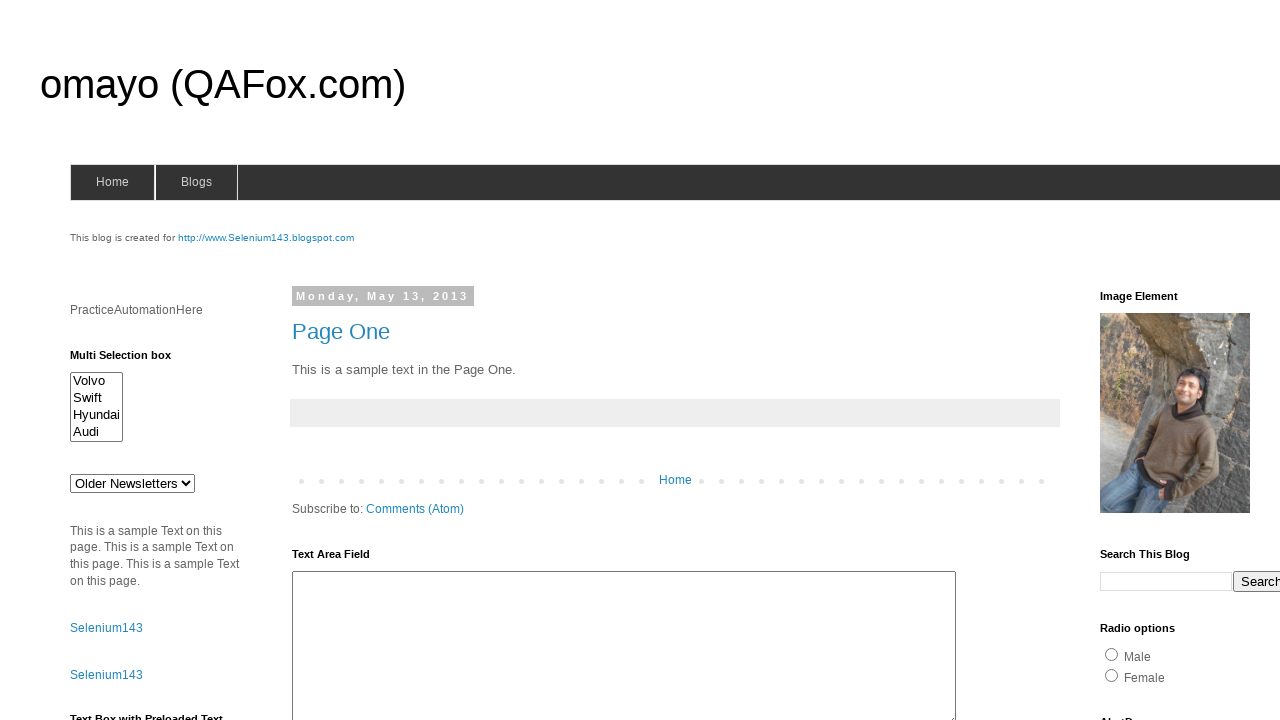

Waited for button1 to be visible
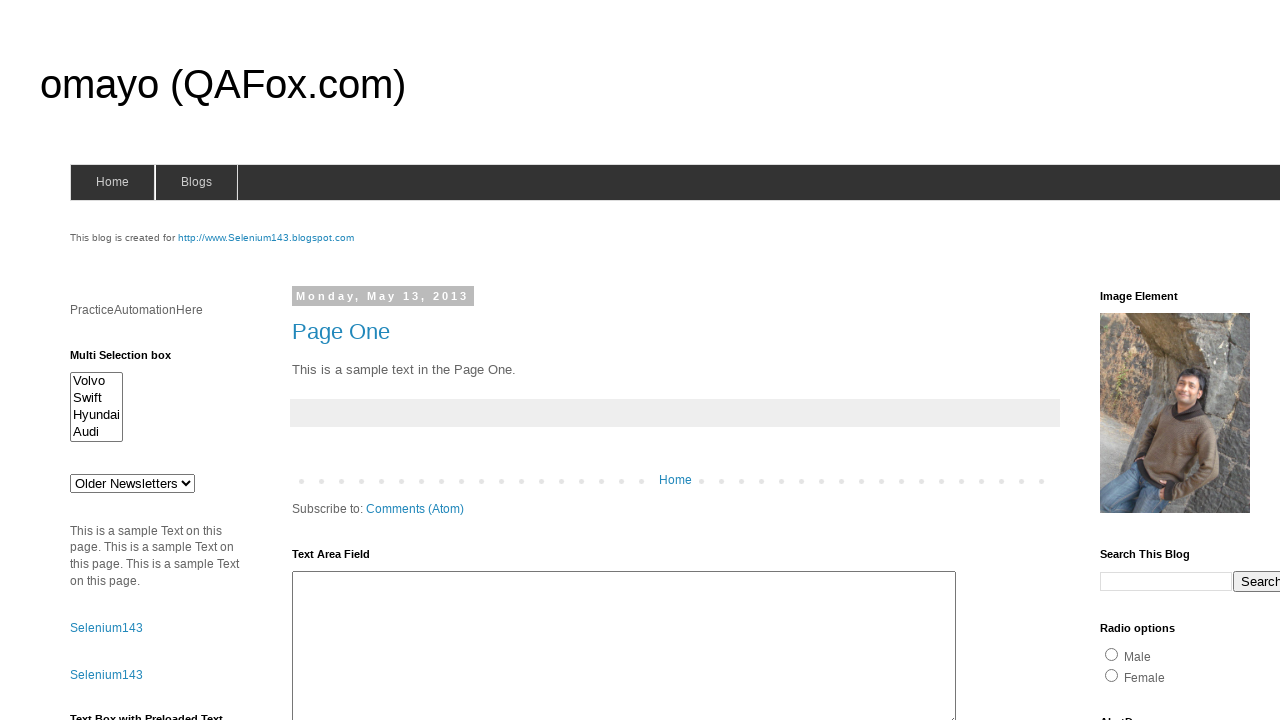

Located button2 element
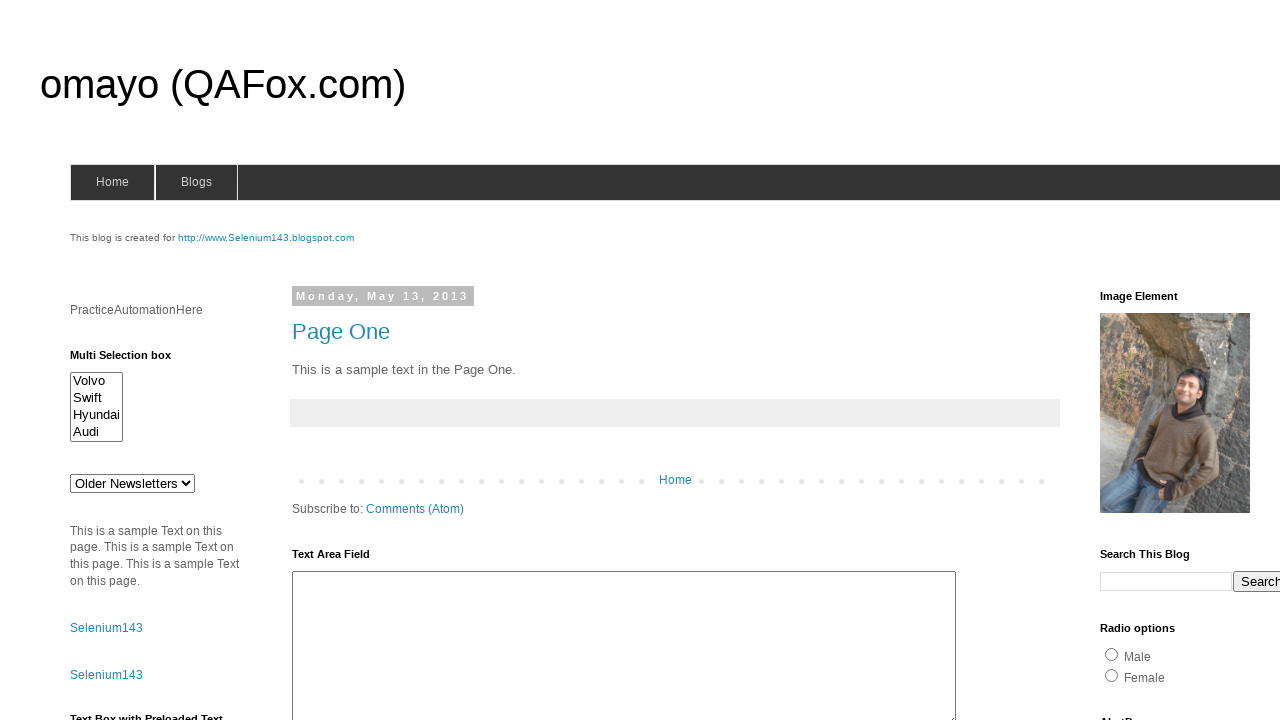

Checked button2 enabled state: True
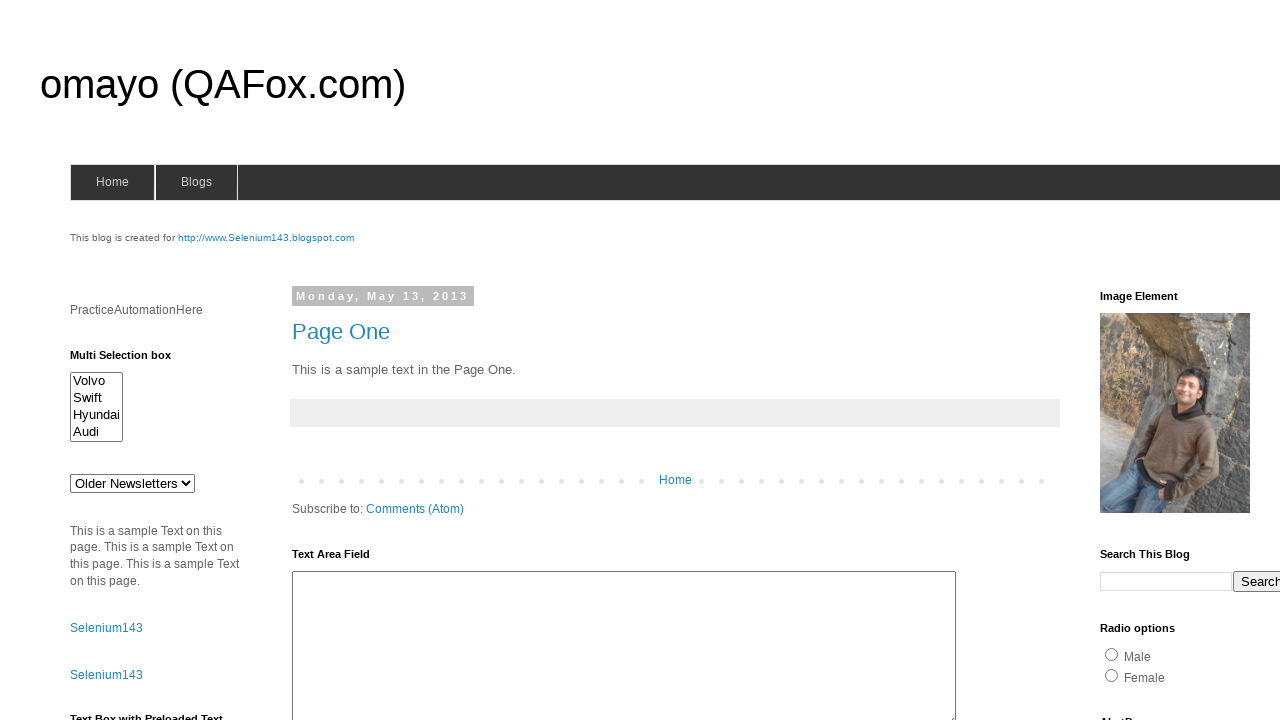

Located button1 element
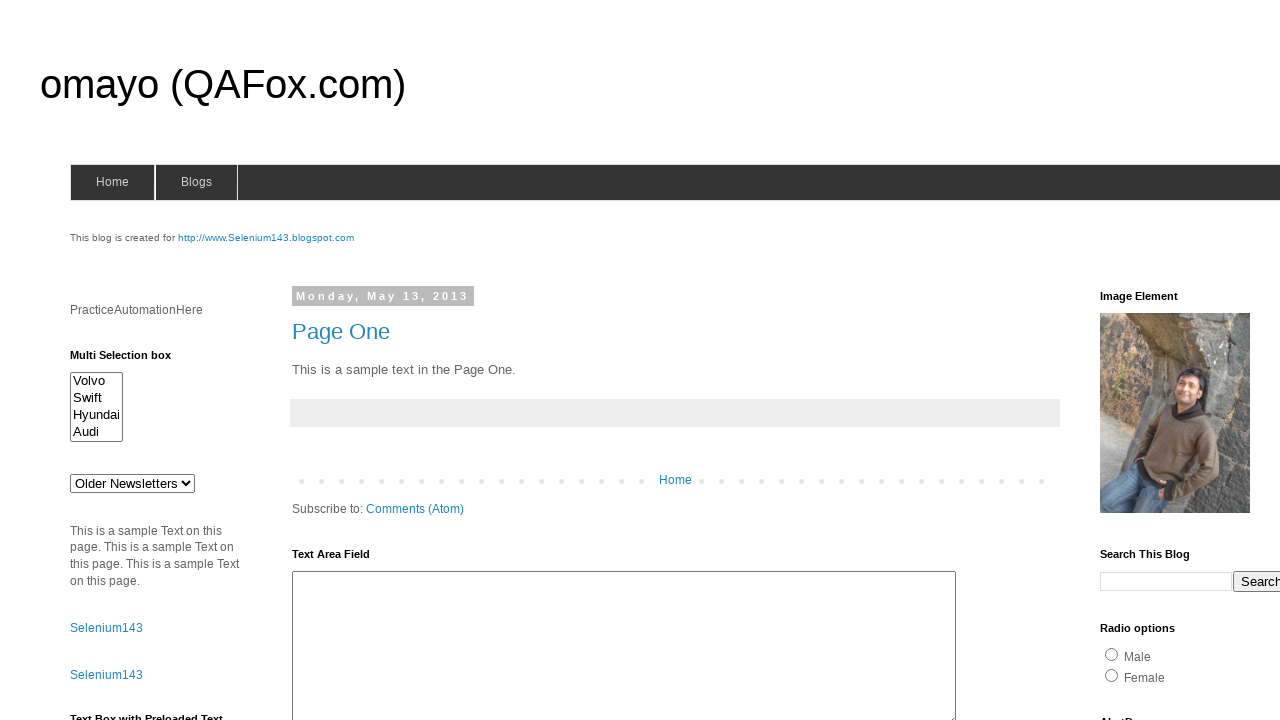

Checked button1 enabled state: False
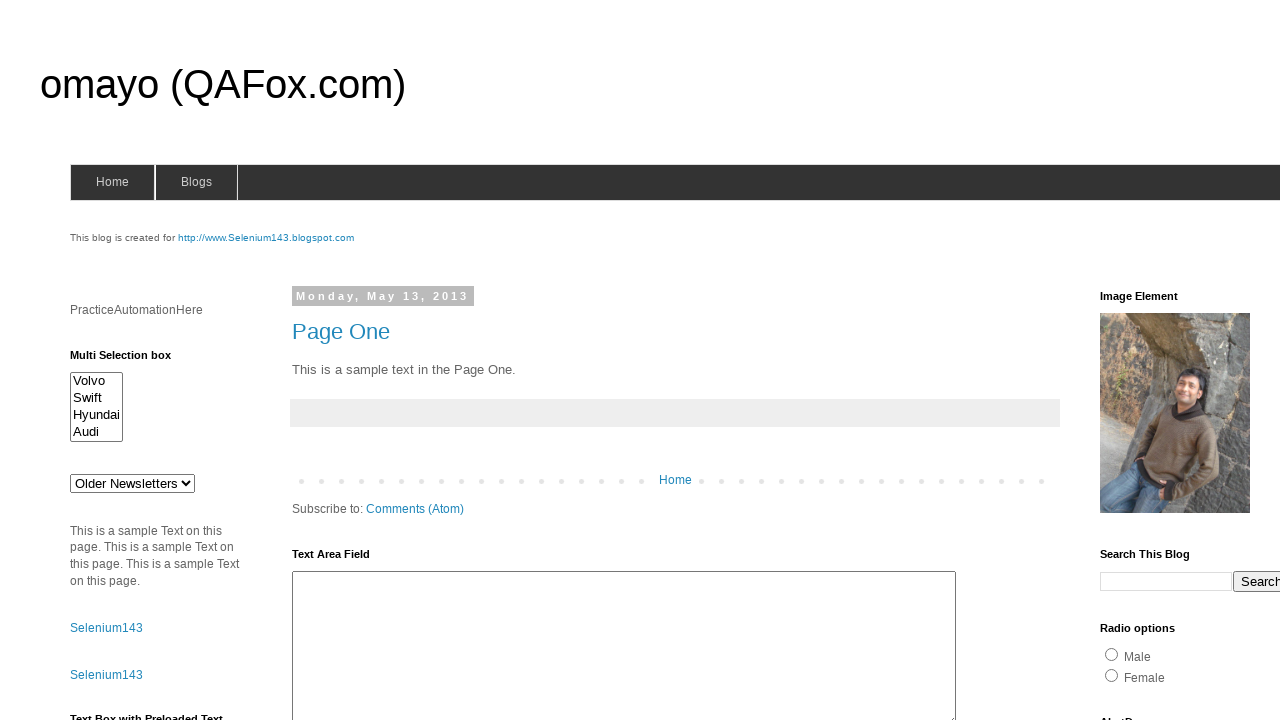

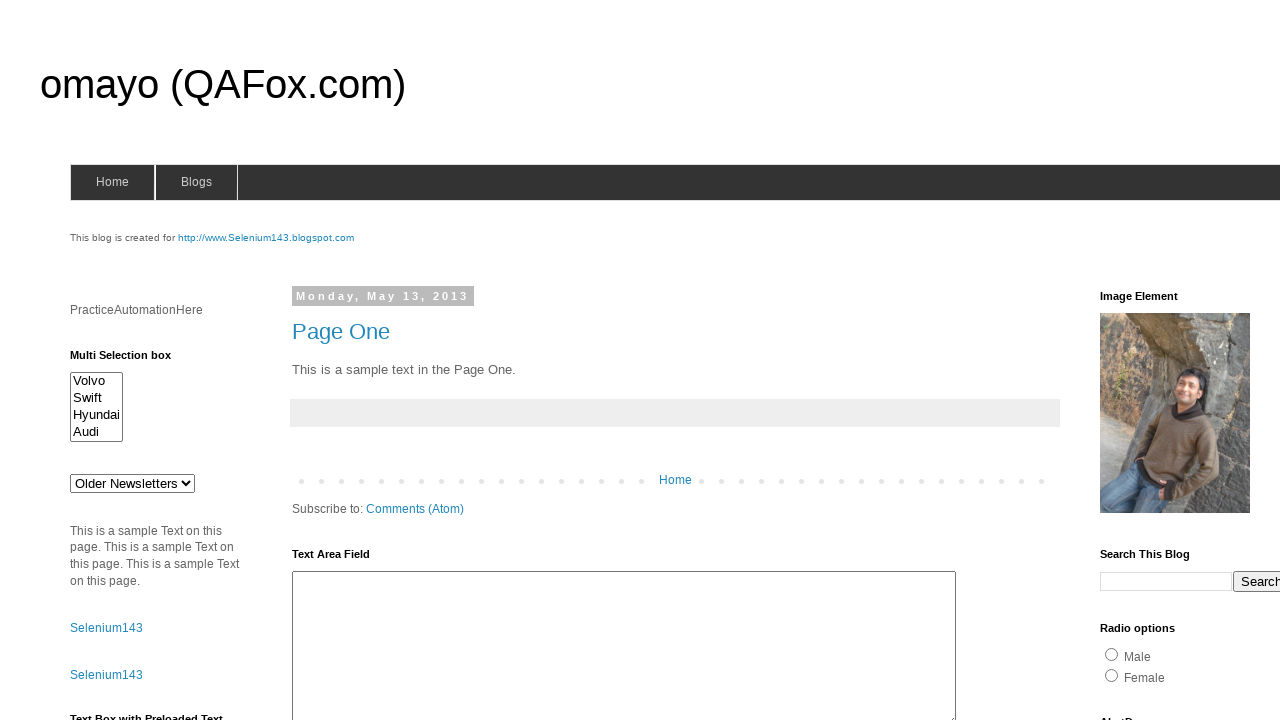